Tests select menu functionality by selecting an option from a dropdown and entering multiple color values into a multi-select input field

Starting URL: https://demoqa.com/select-menu

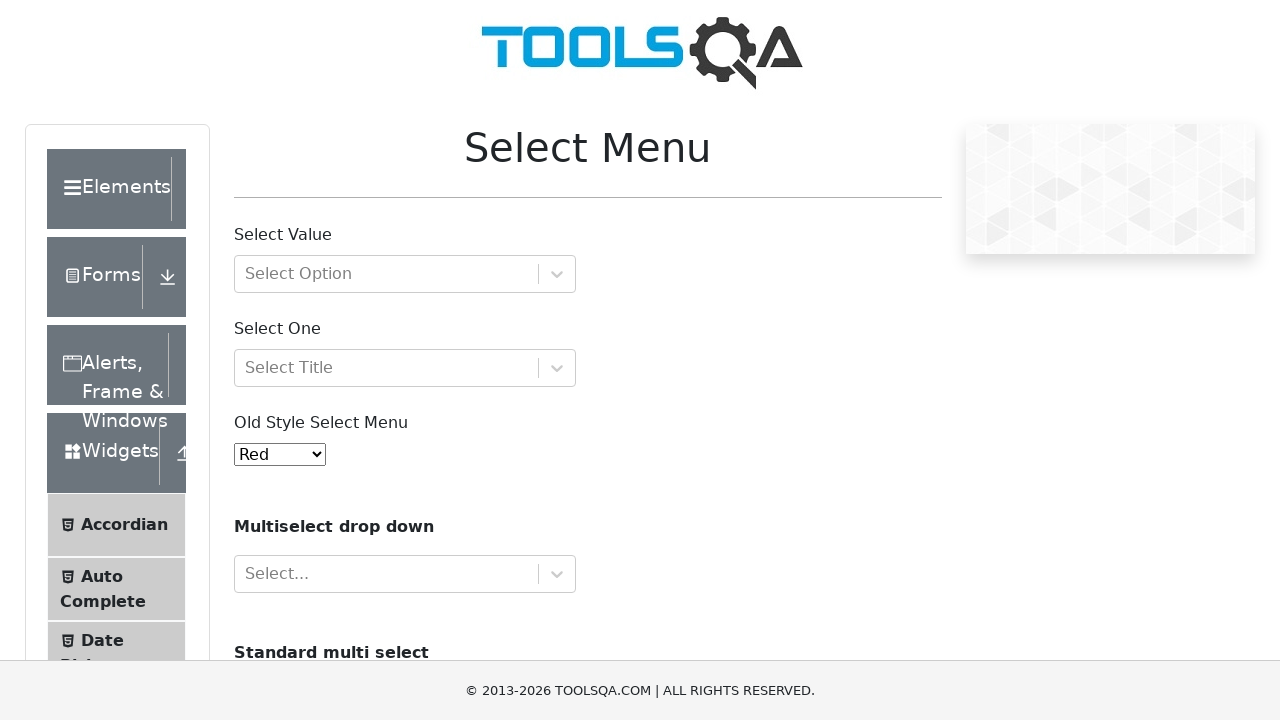

Scrolled down 400 pixels to make select elements visible
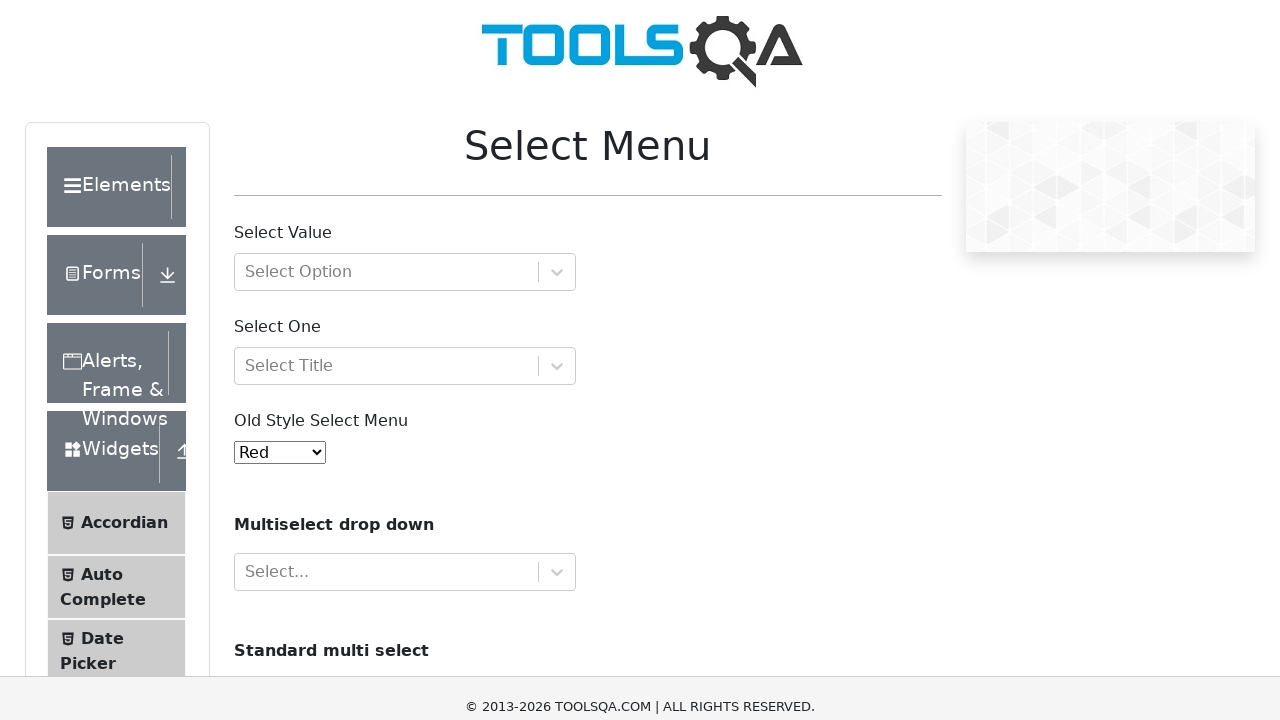

Clicked on the old select menu dropdown at (280, 54) on #oldSelectMenu
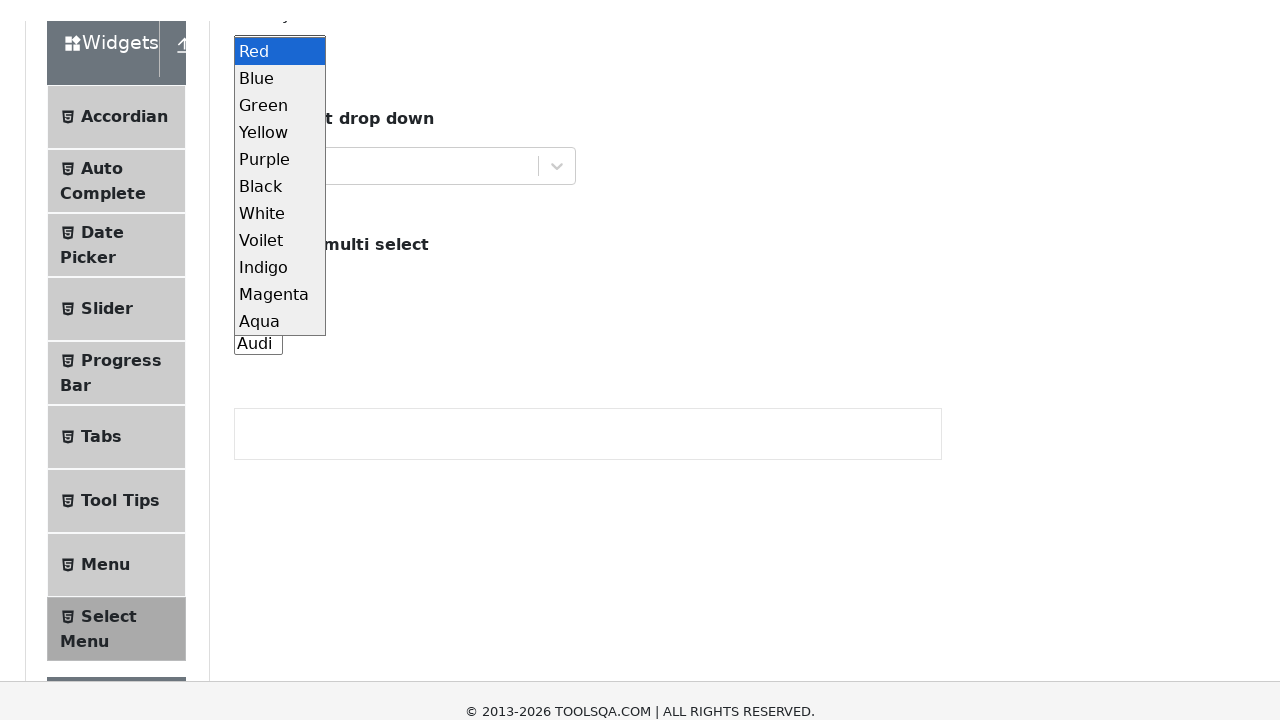

Selected 'Blue' option from old select menu on #oldSelectMenu
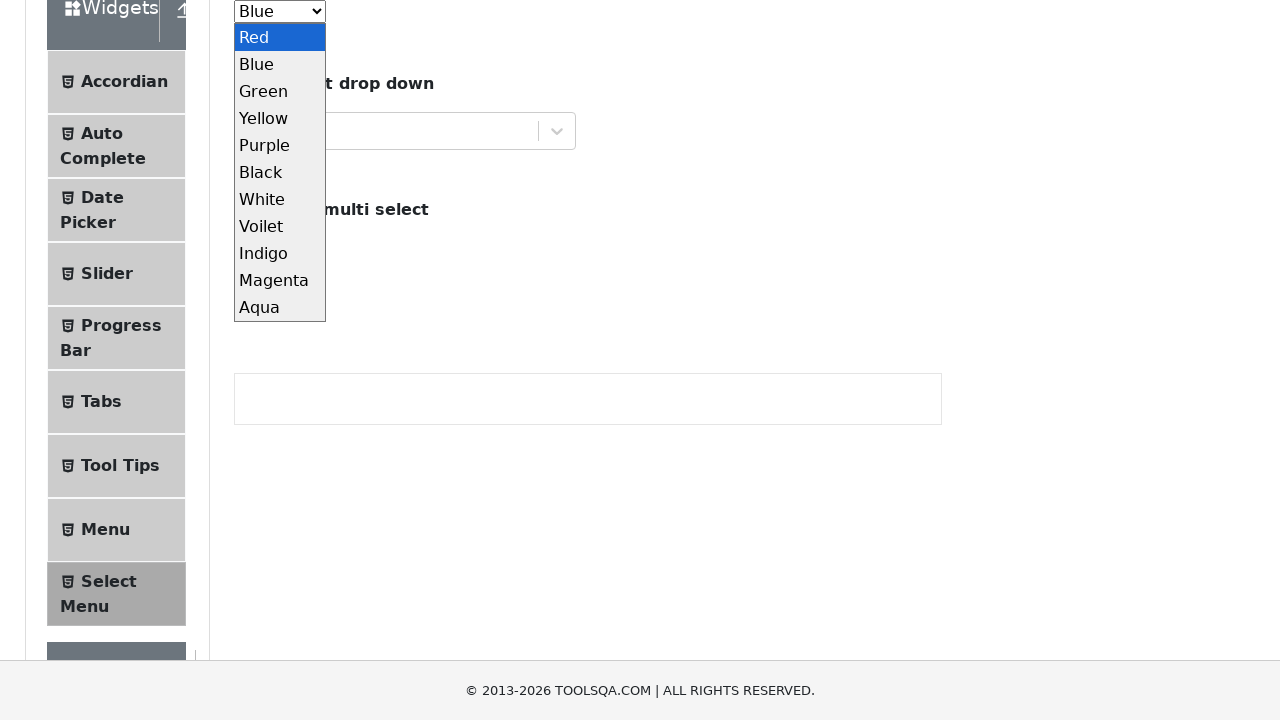

Filled multi-select input with 'Red' on #react-select-4-input
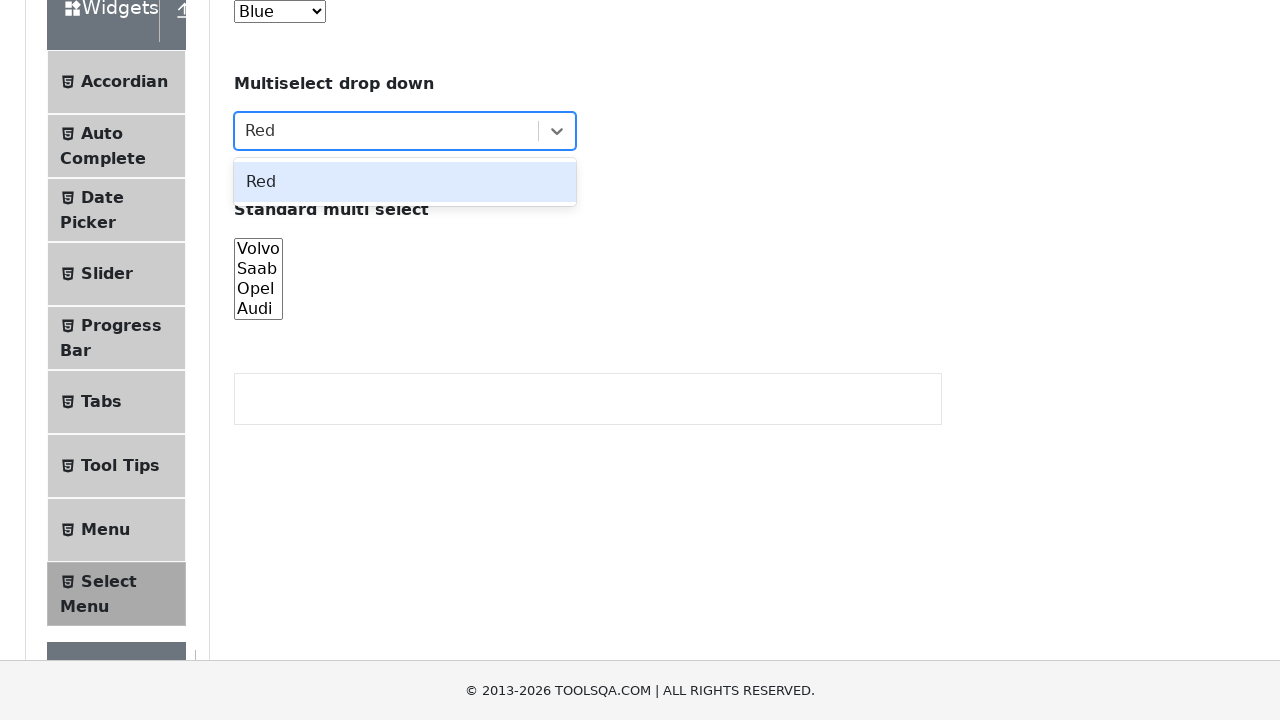

Pressed Enter to confirm 'Red' selection on #react-select-4-input
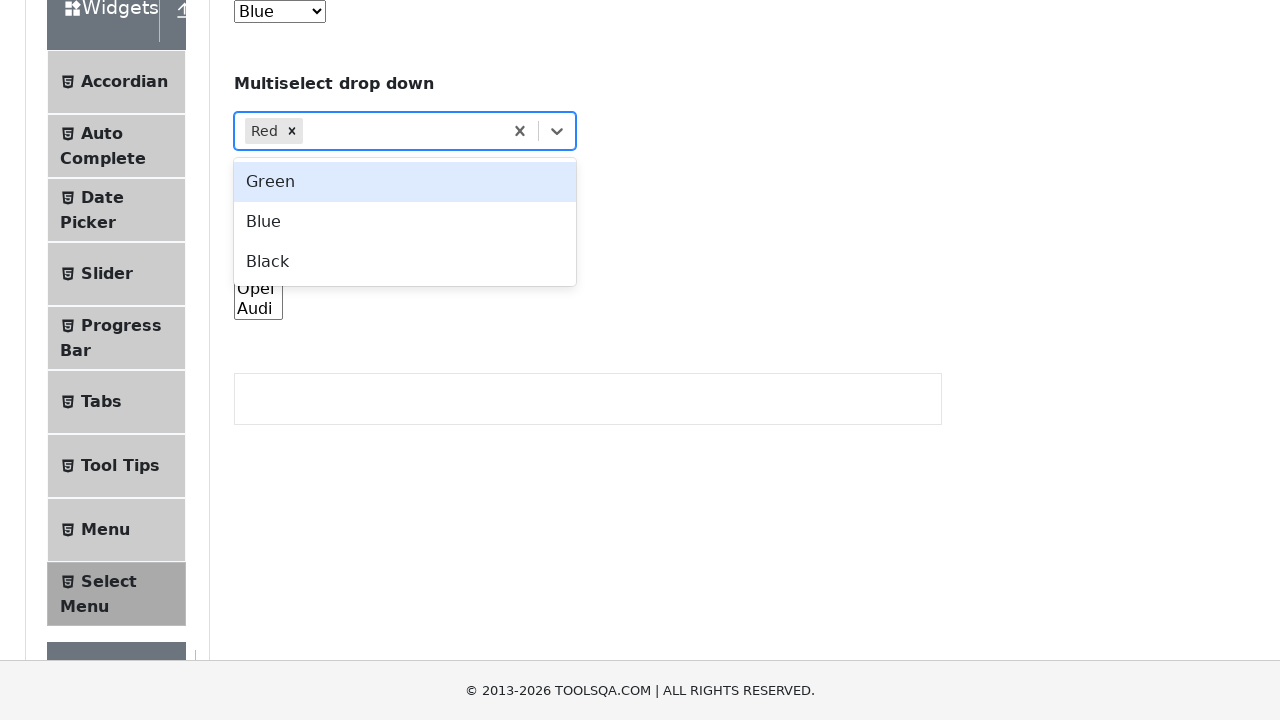

Filled multi-select input with 'Blue' on #react-select-4-input
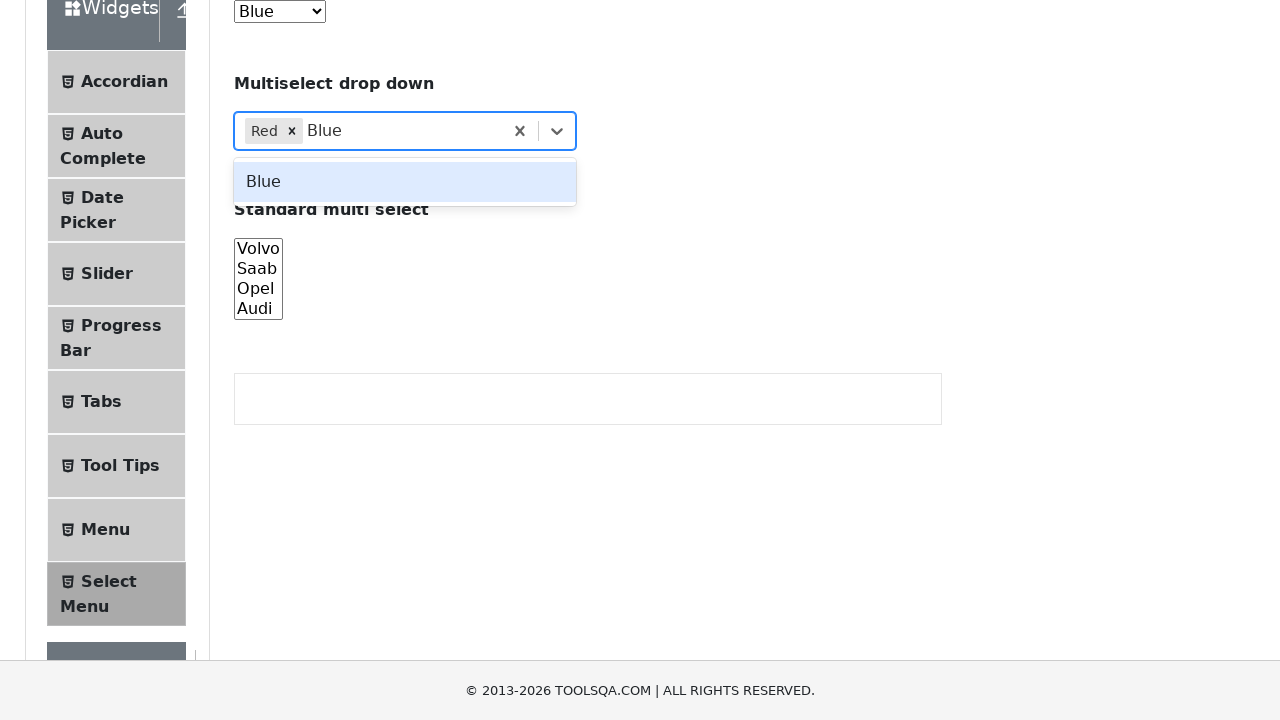

Pressed Enter to confirm 'Blue' selection on #react-select-4-input
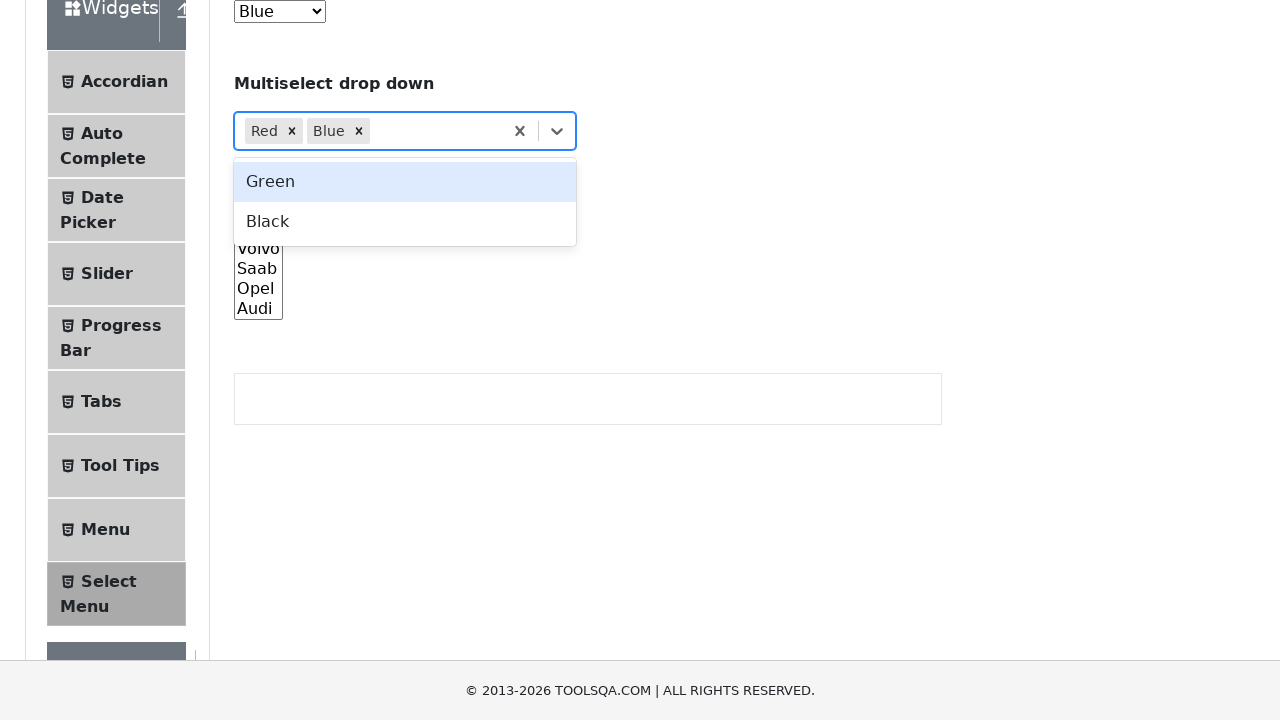

Filled multi-select input with 'Green' on #react-select-4-input
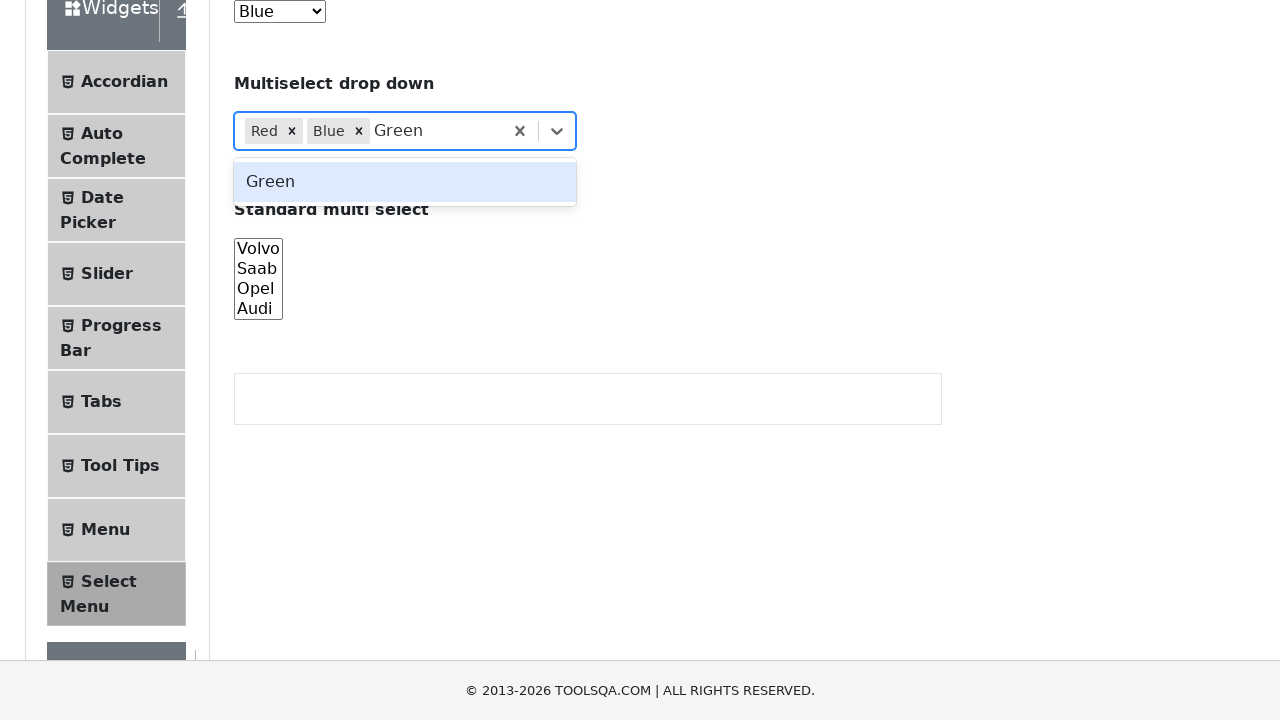

Pressed Enter to confirm 'Green' selection on #react-select-4-input
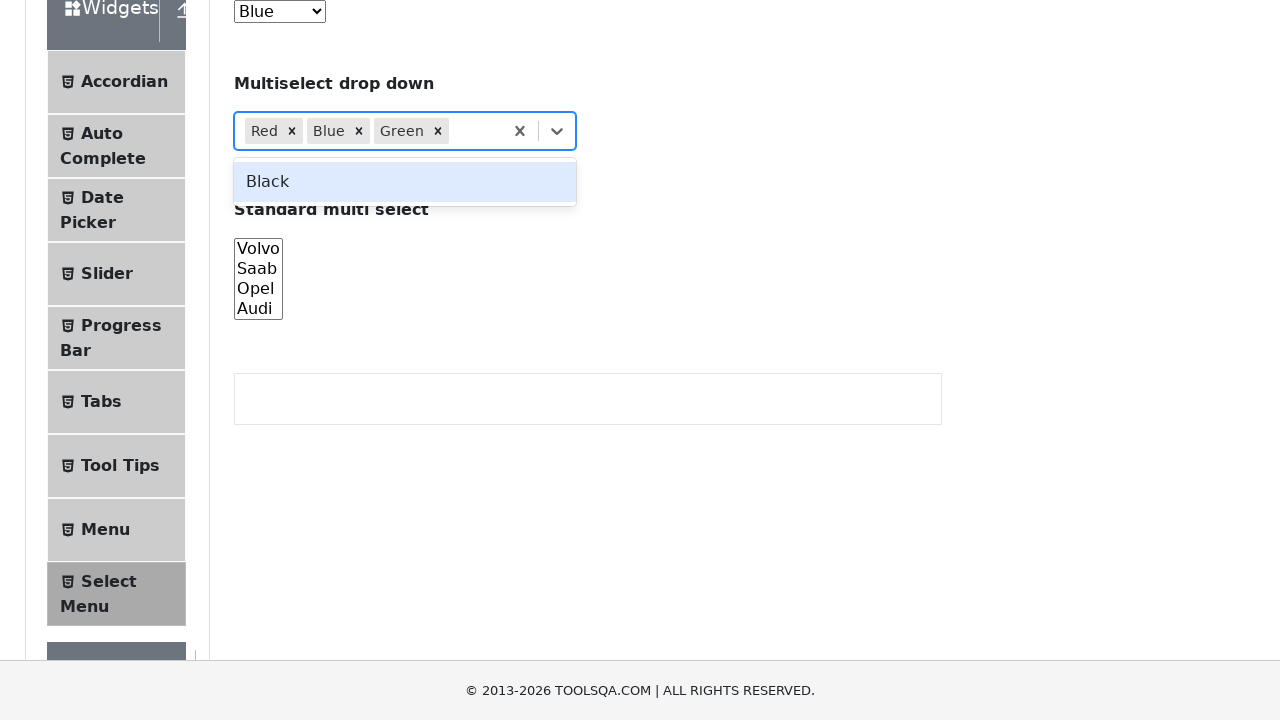

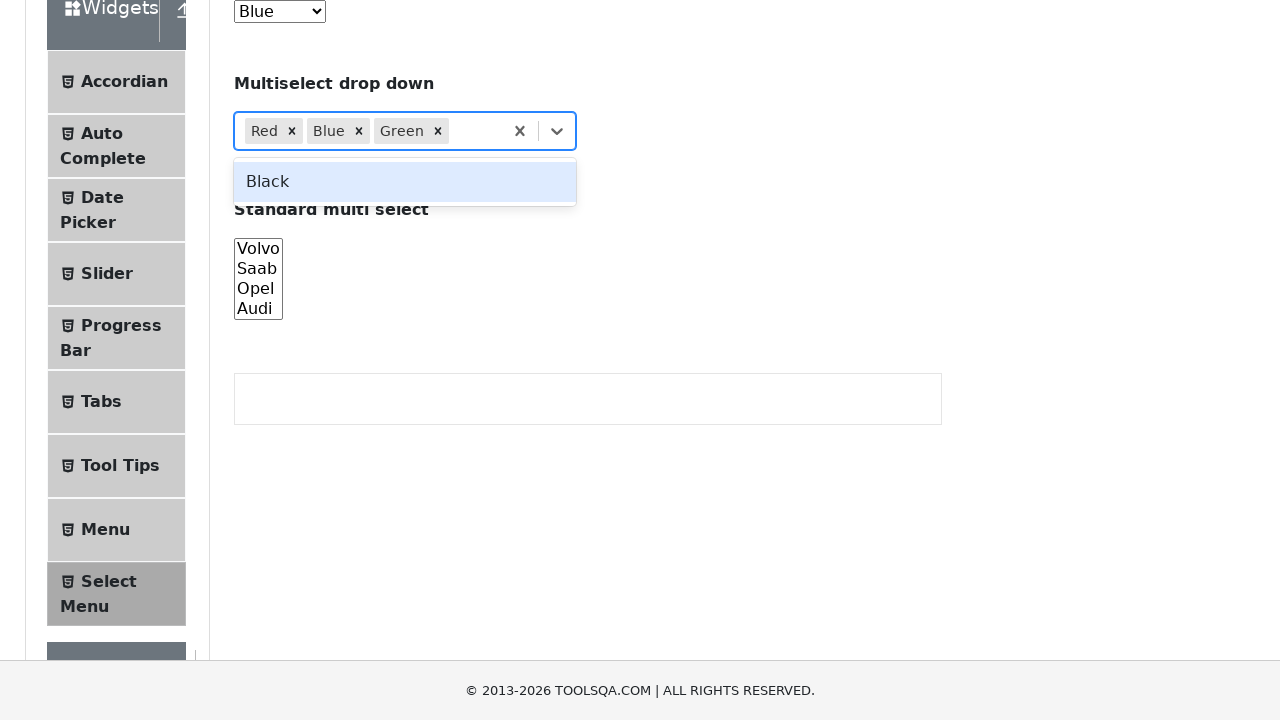